Tests dropdown/select functionality by selecting options using visible text, index, and value methods on a single-select dropdown element

Starting URL: https://v1.training-support.net/selenium/selects

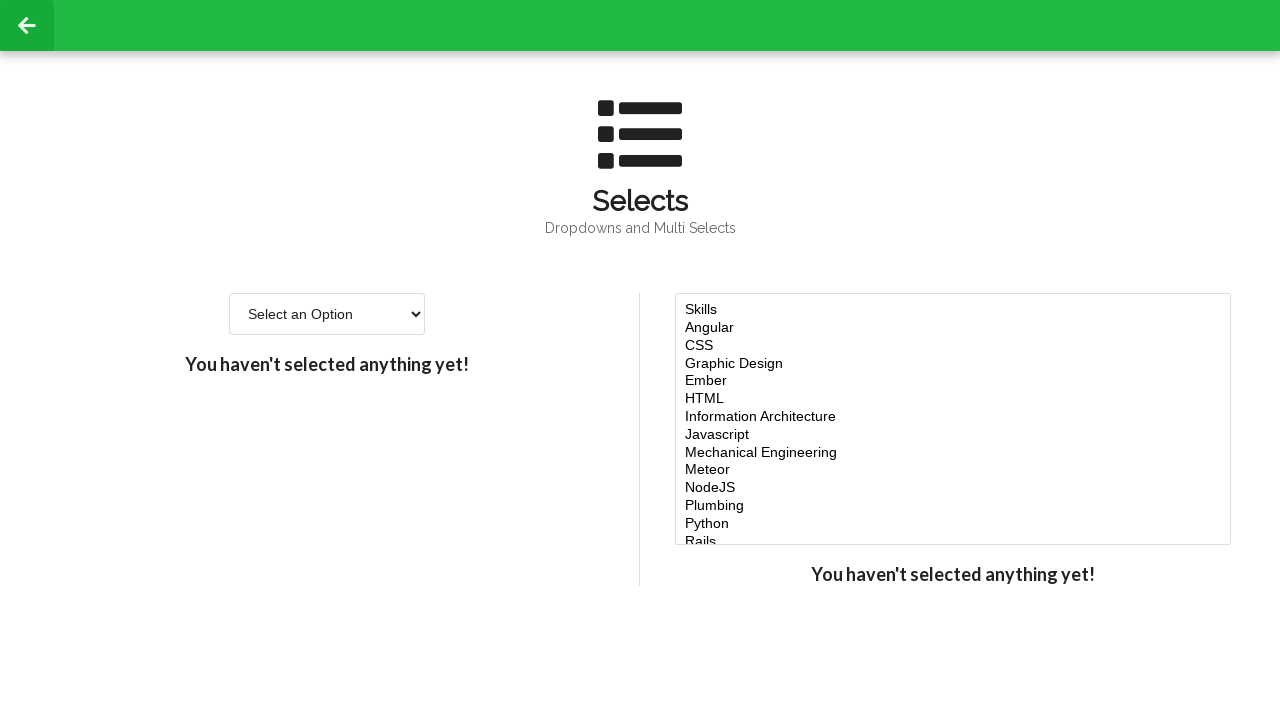

Selected 'Option 2' from dropdown using visible text on #single-select
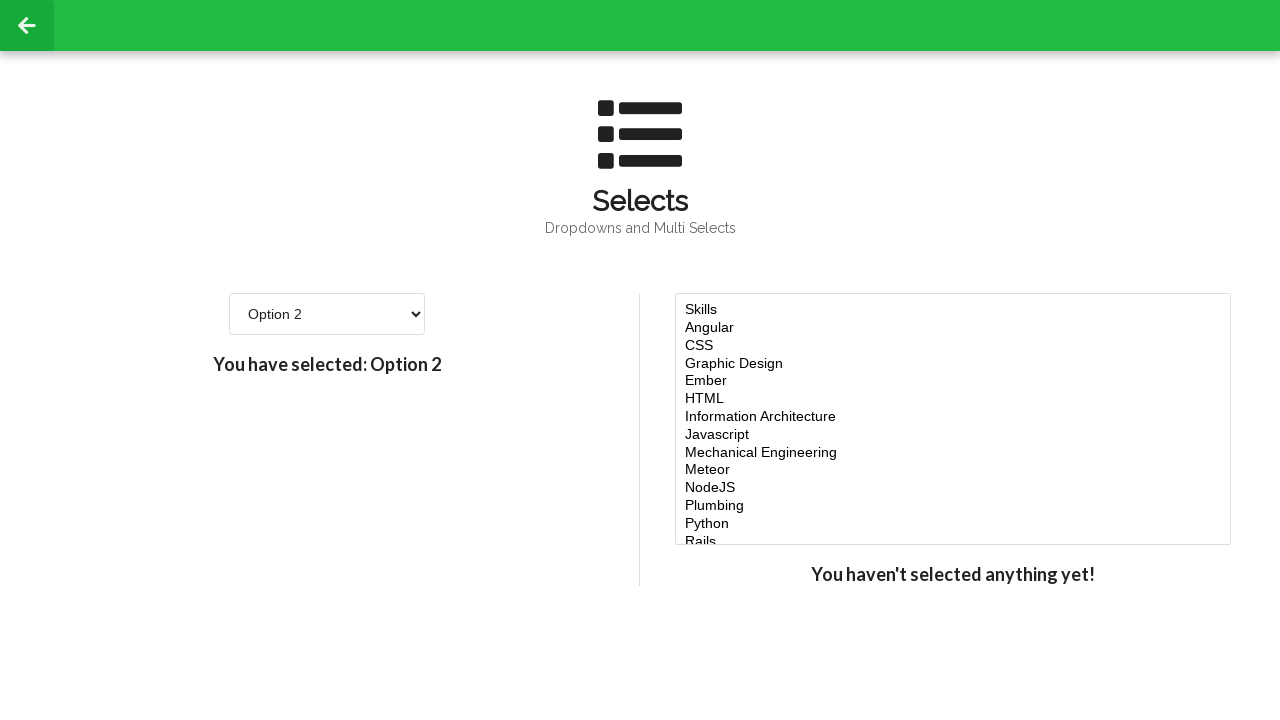

Selected option at index 3 (4th option) from dropdown on #single-select
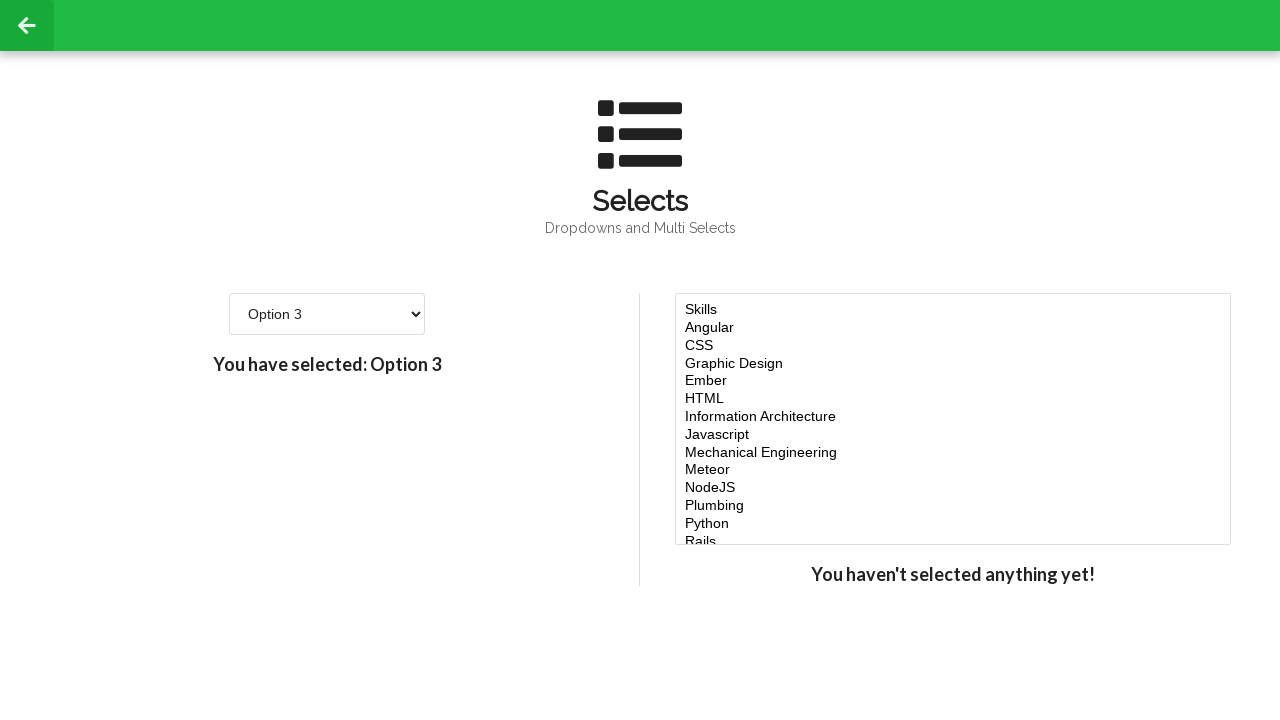

Selected option with value '4' from dropdown on #single-select
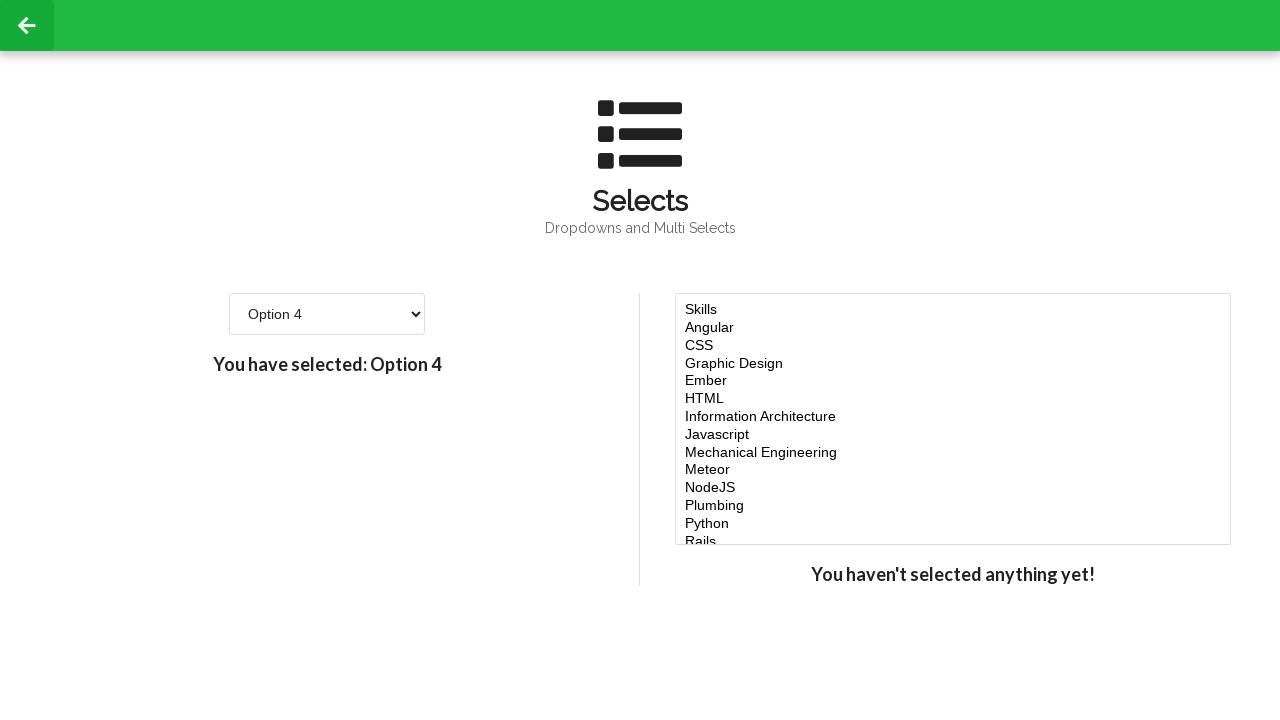

Verified dropdown element is present and selection is complete
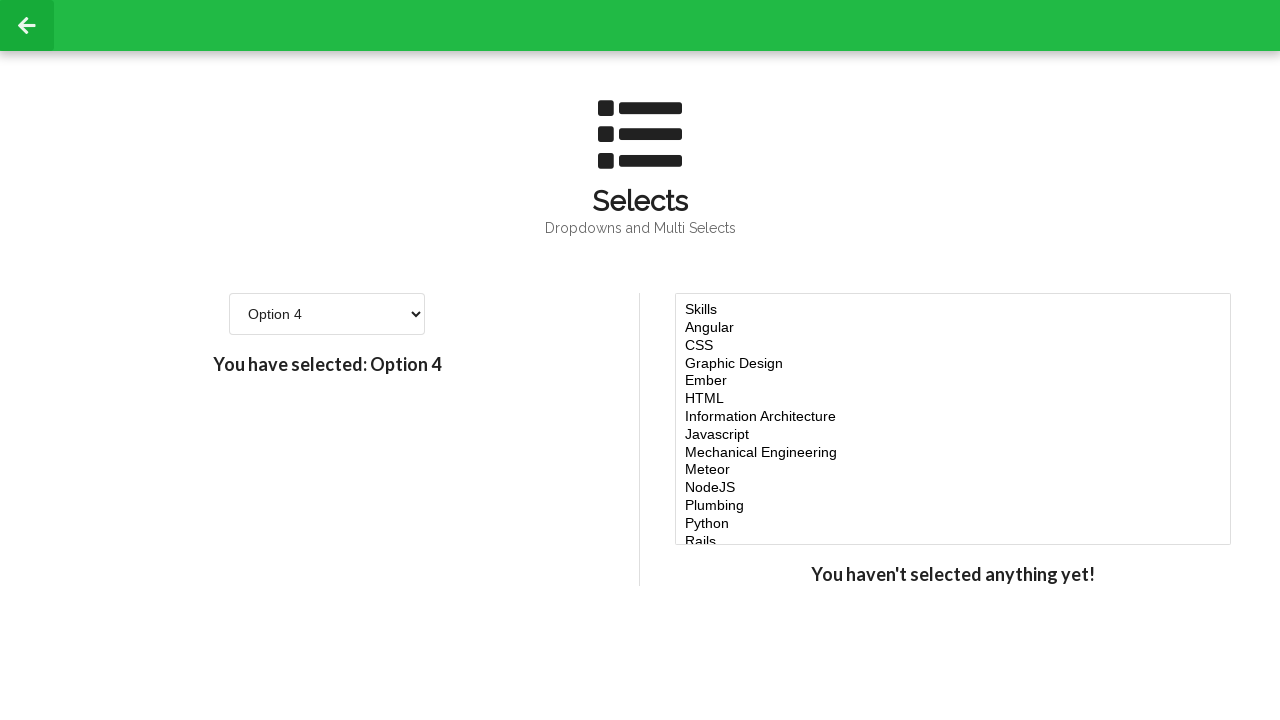

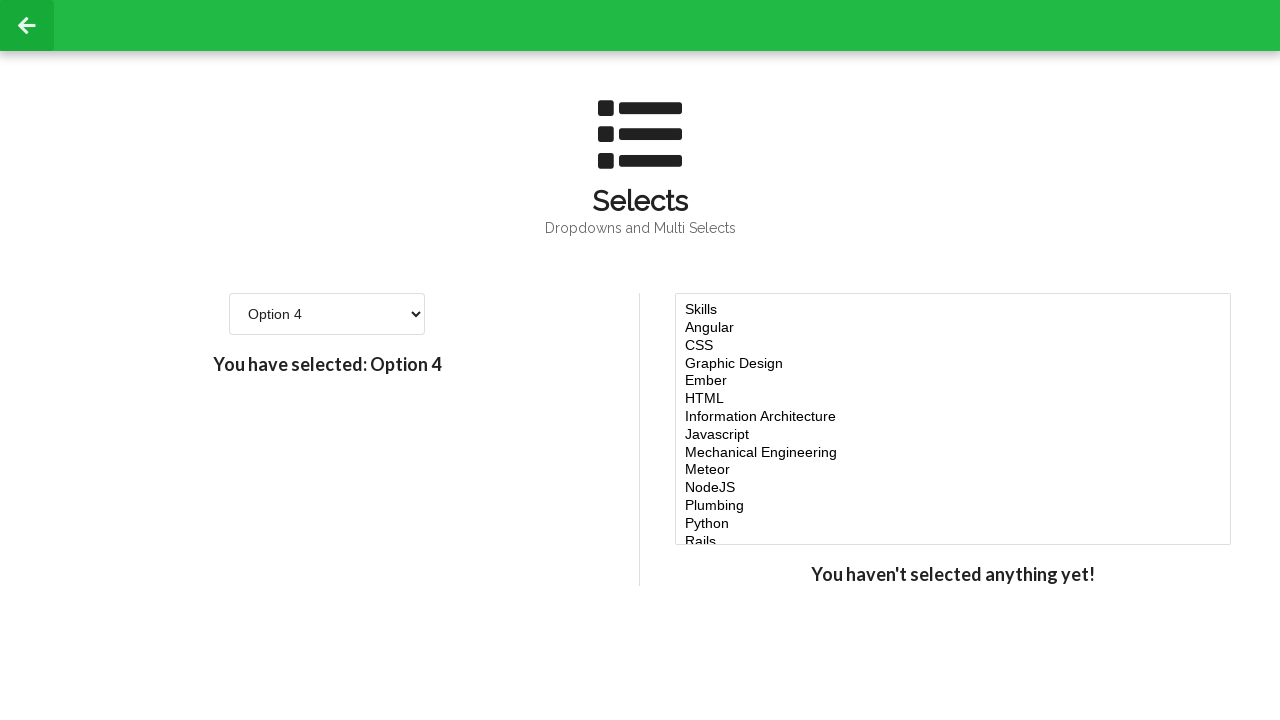